Tests a signup/contact form by filling in first name, last name, and email fields, then submitting the form by pressing Enter

Starting URL: http://secure-retreat-92358.herokuapp.com/

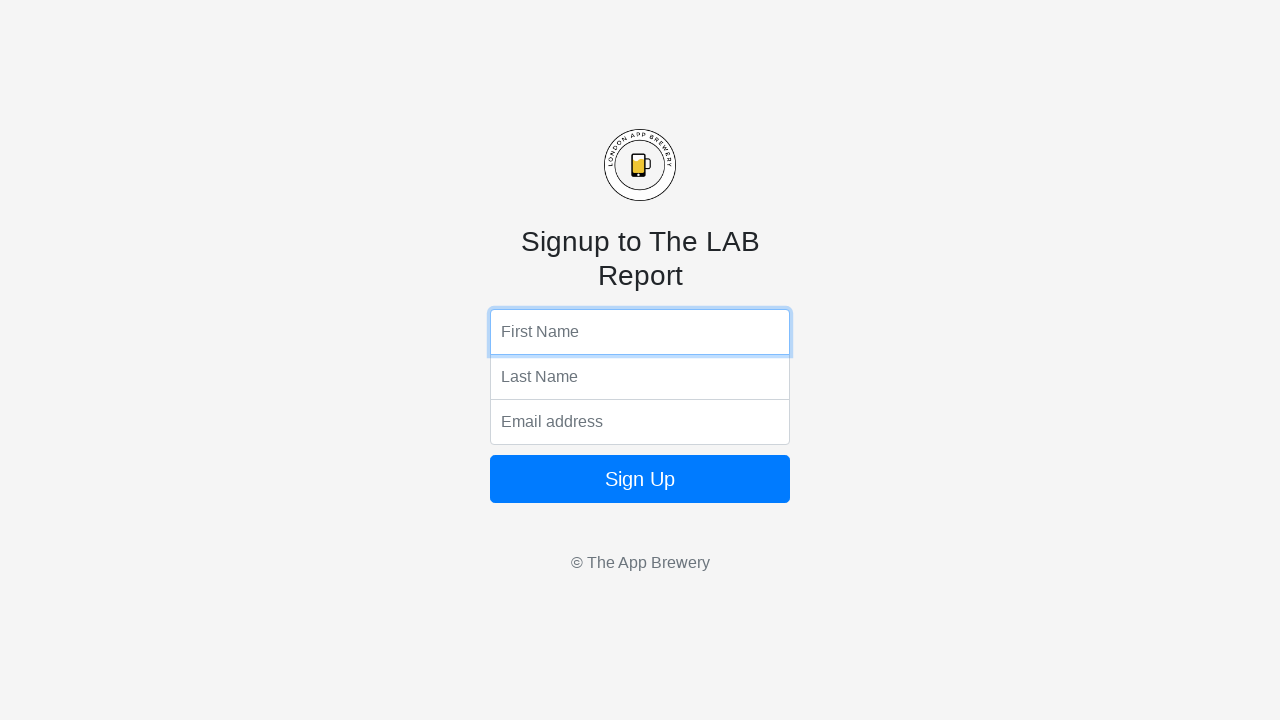

Filled first name field with 'John' on input[name='fName']
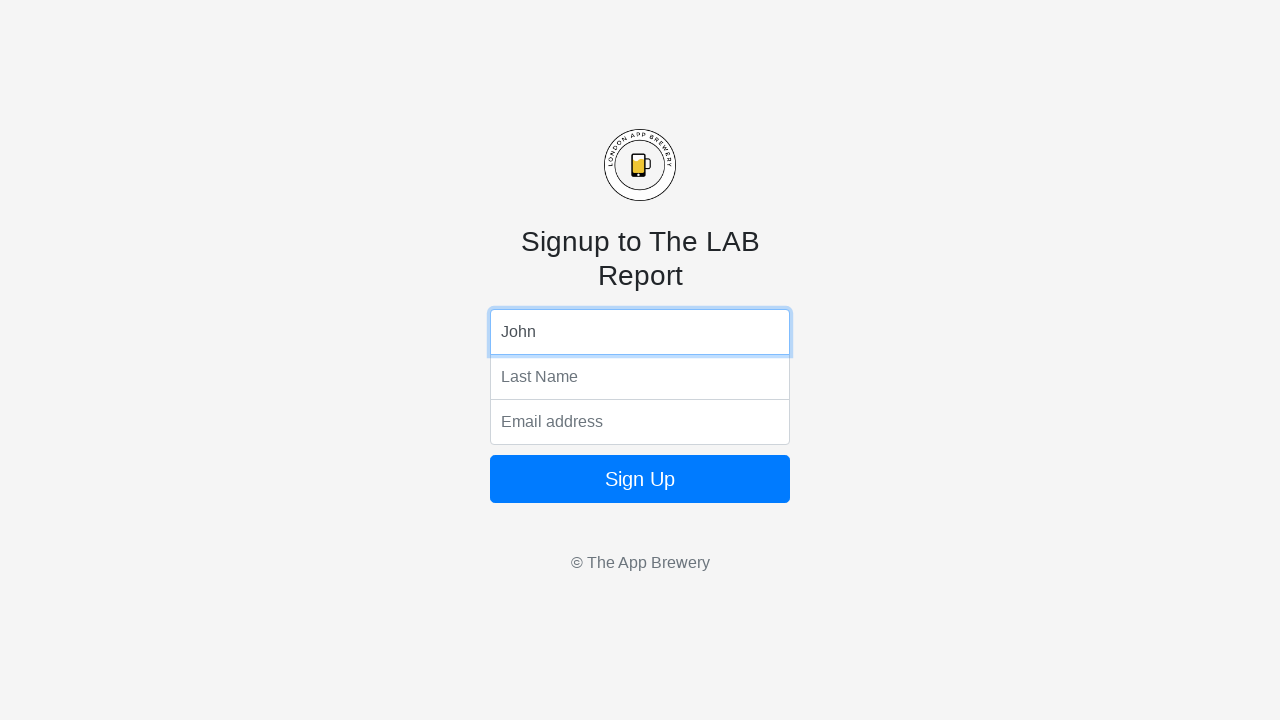

Filled last name field with 'Rambo' on input[name='lName']
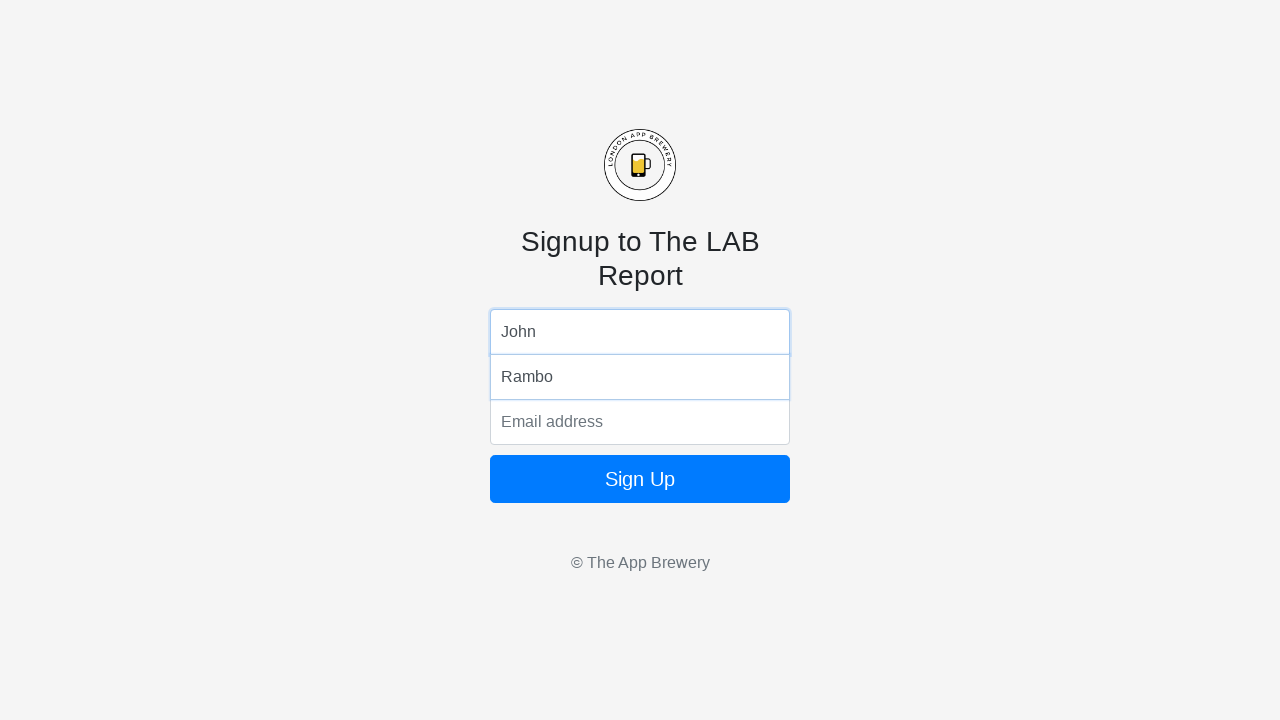

Filled email field with 'rambo@gmail.com' on input[name='email']
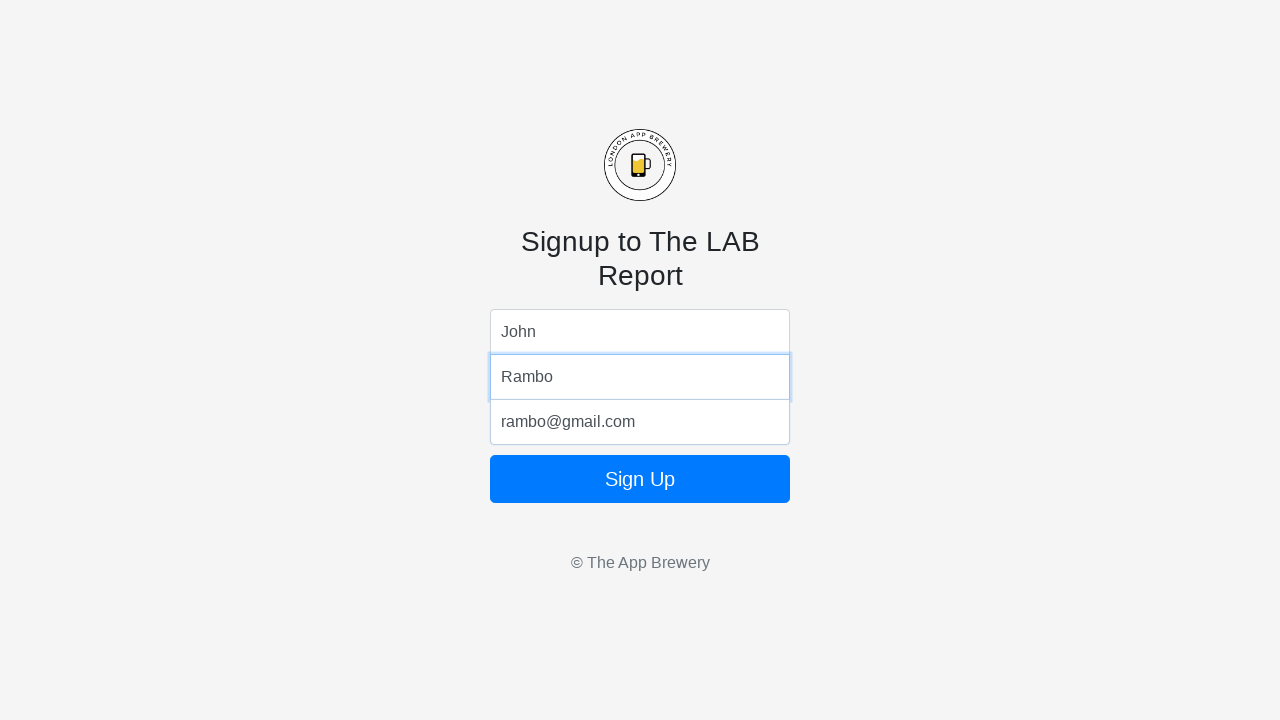

Submitted form by pressing Enter on email field on input[name='email']
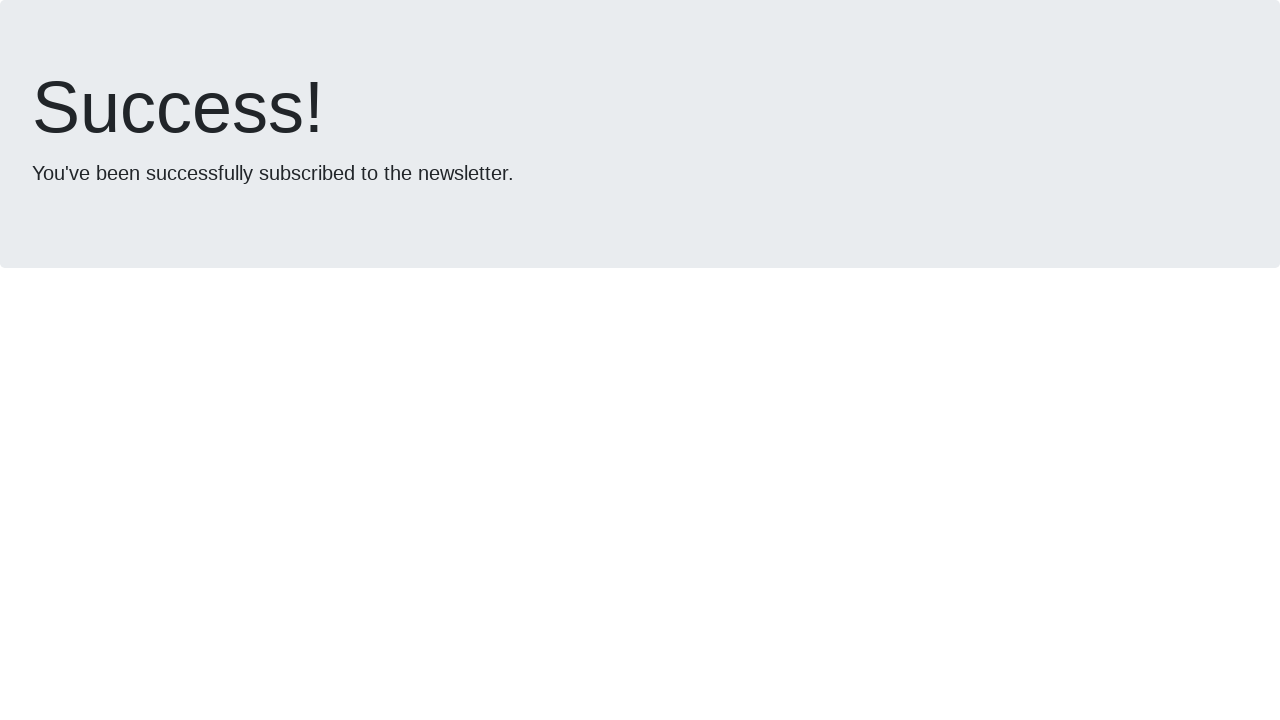

Waited 2 seconds for form submission to complete
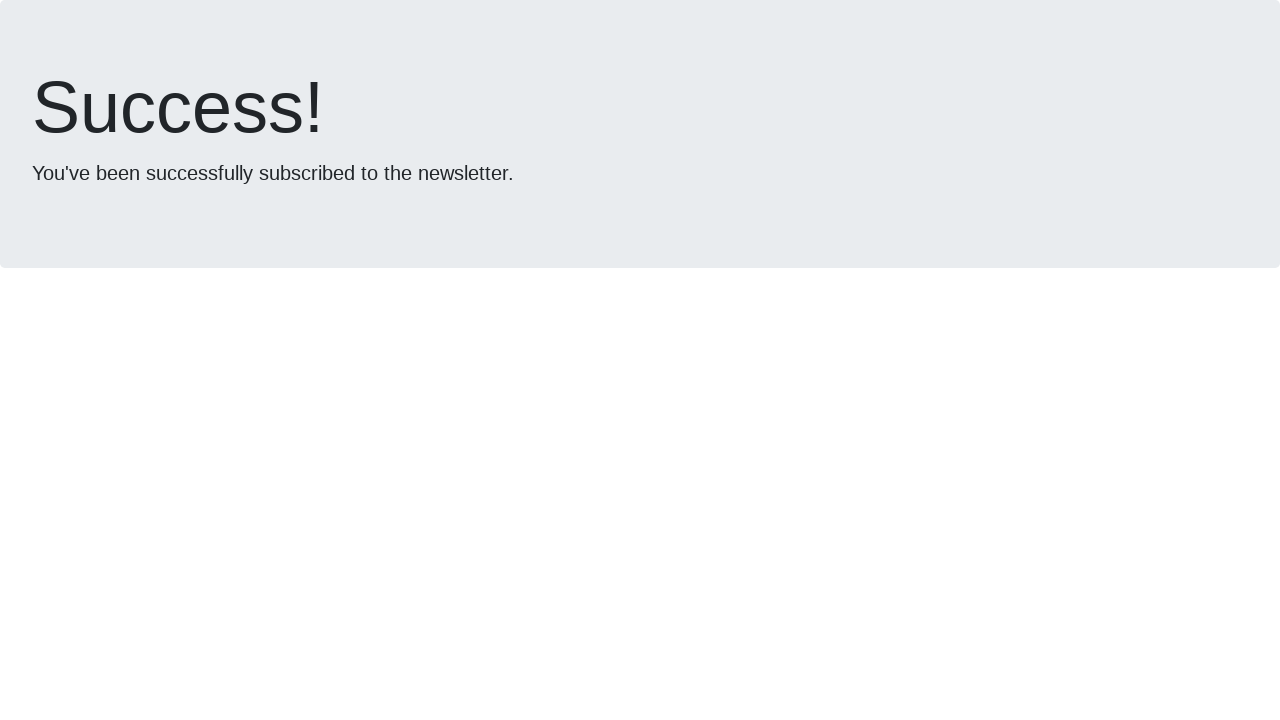

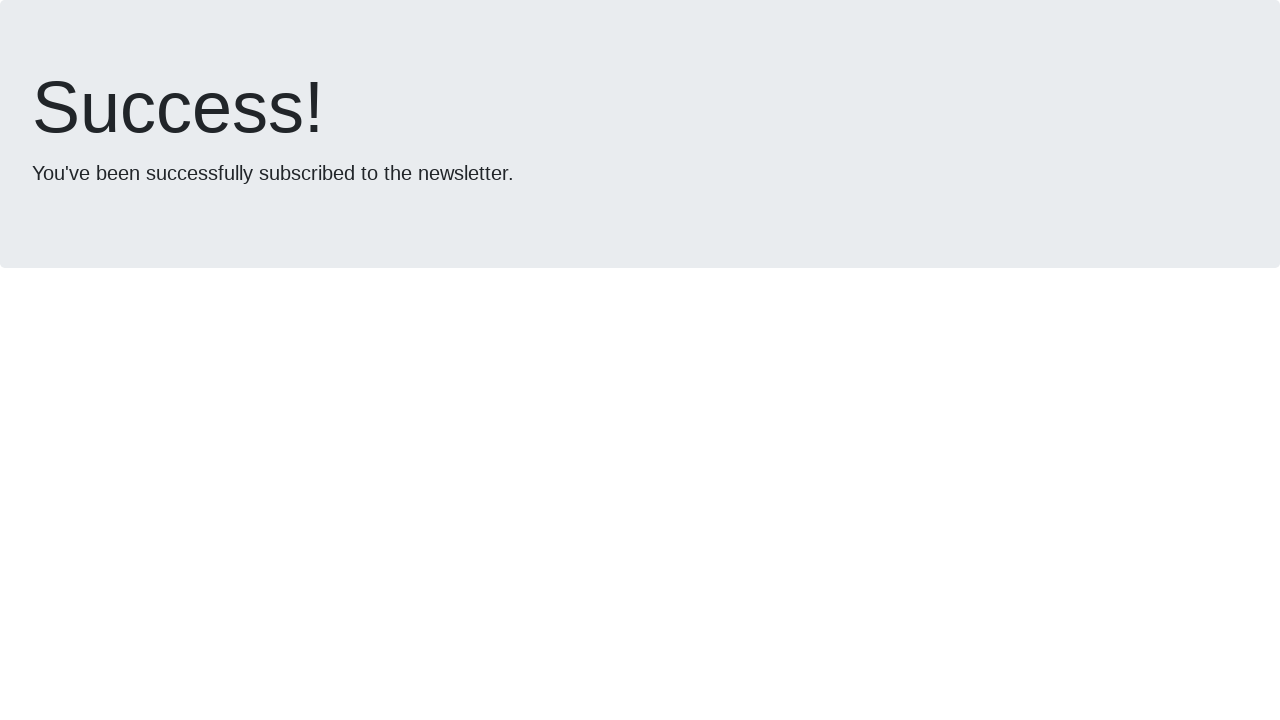